Tests dynamic dropdown functionality by selecting origin and destination airports from dependent dropdowns on a flight booking practice page

Starting URL: https://rahulshettyacademy.com/dropdownsPractise/

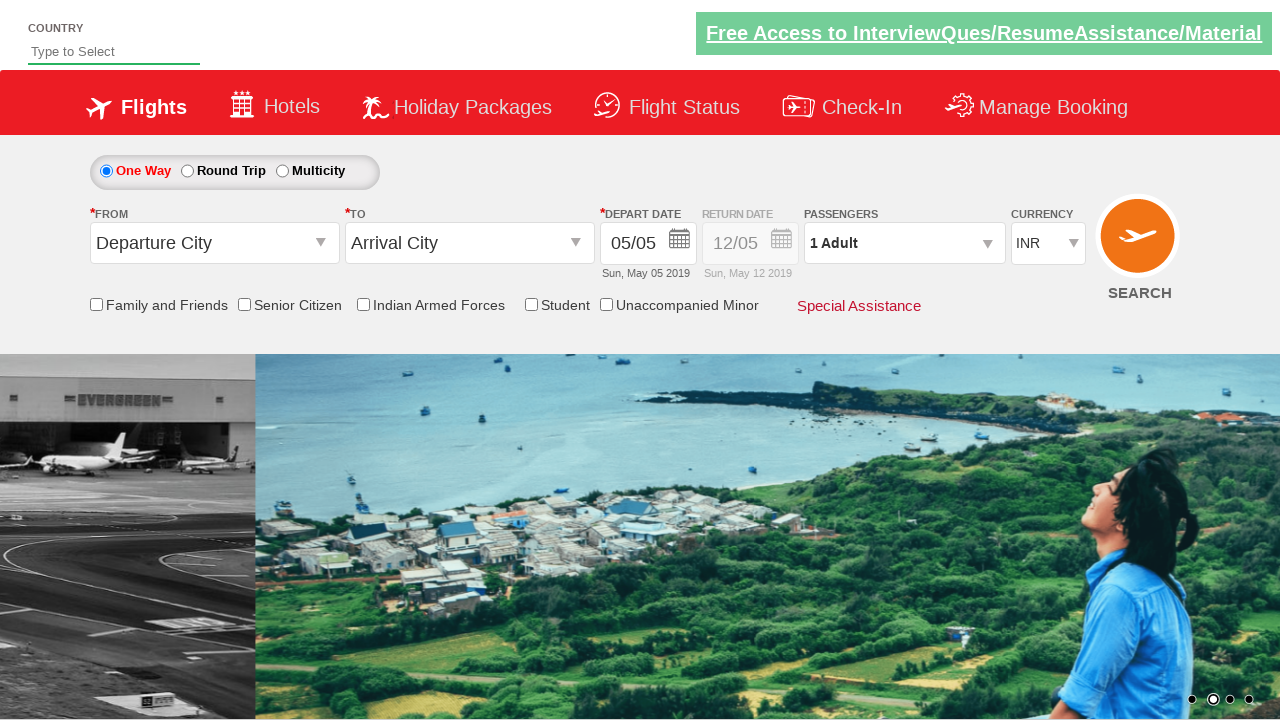

Navigated to flight booking practice page
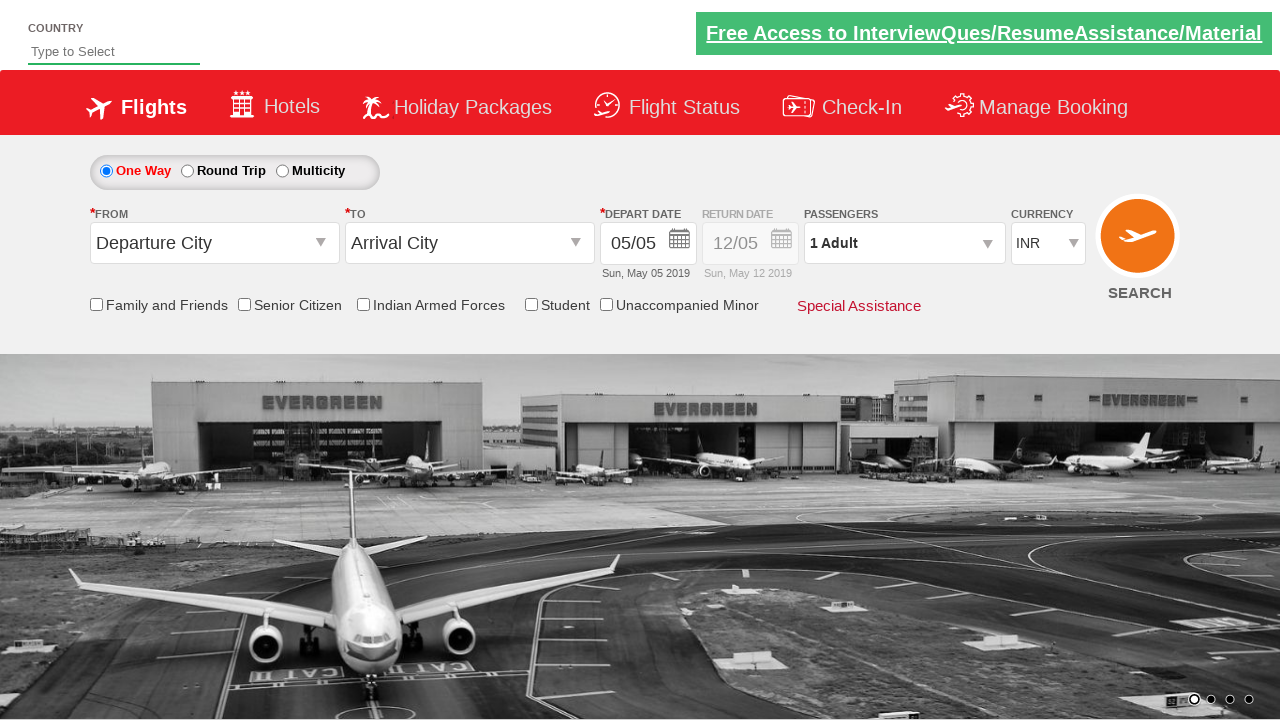

Clicked origin station dropdown to open it at (214, 243) on #ctl00_mainContent_ddl_originStation1_CTXT
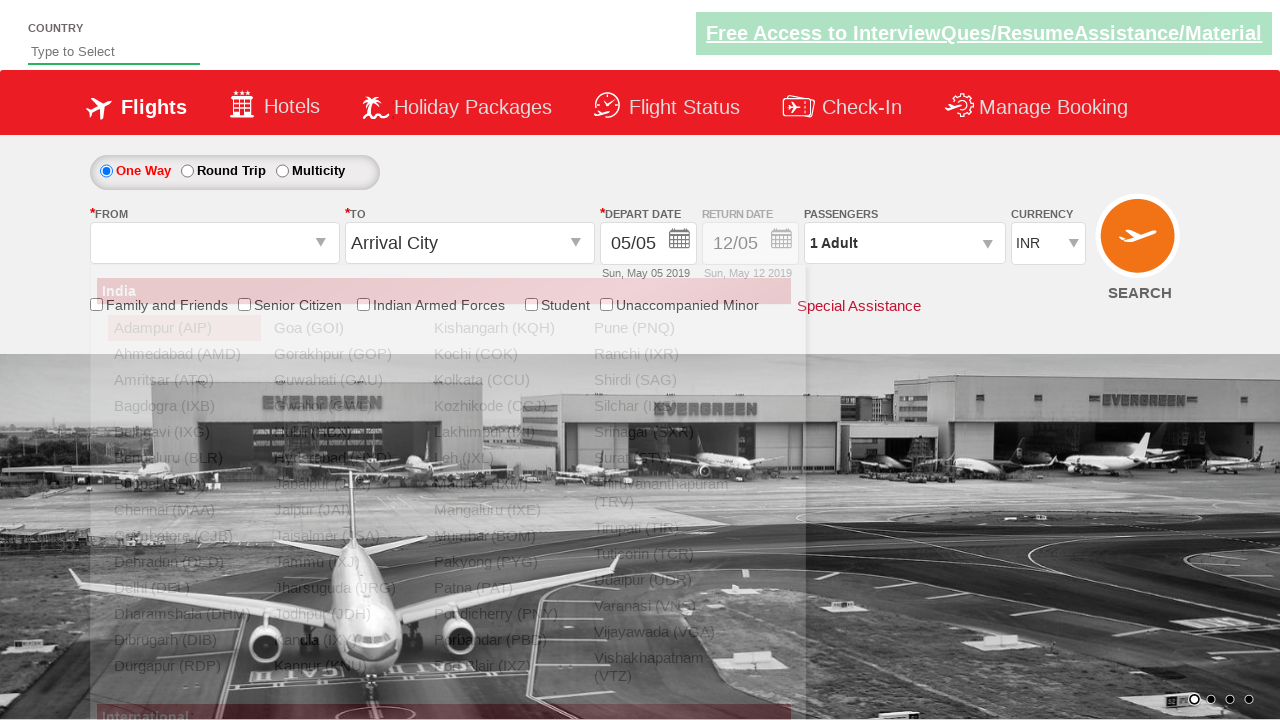

Selected Bangalore (BLR) as origin airport at (184, 458) on xpath=//div[@id='glsctl00_mainContent_ddl_originStation1_CTNR']//a[@value='BLR']
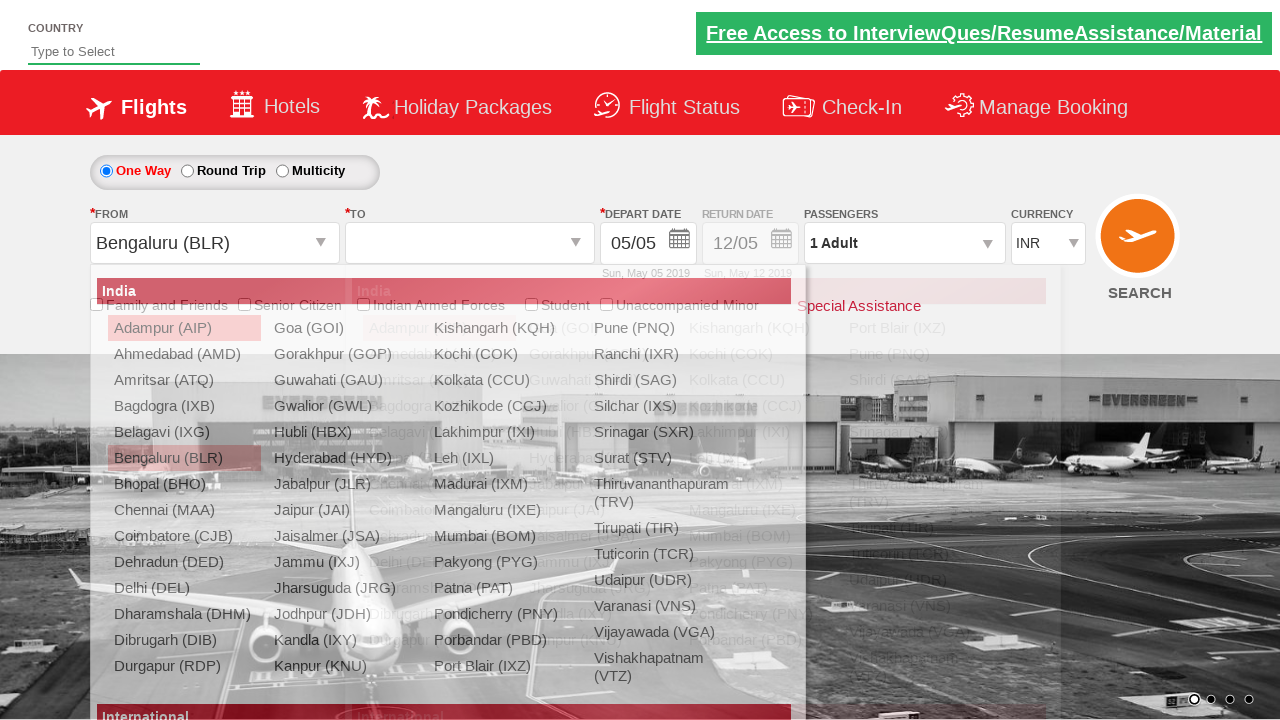

Waited for destination dropdown to update after origin selection
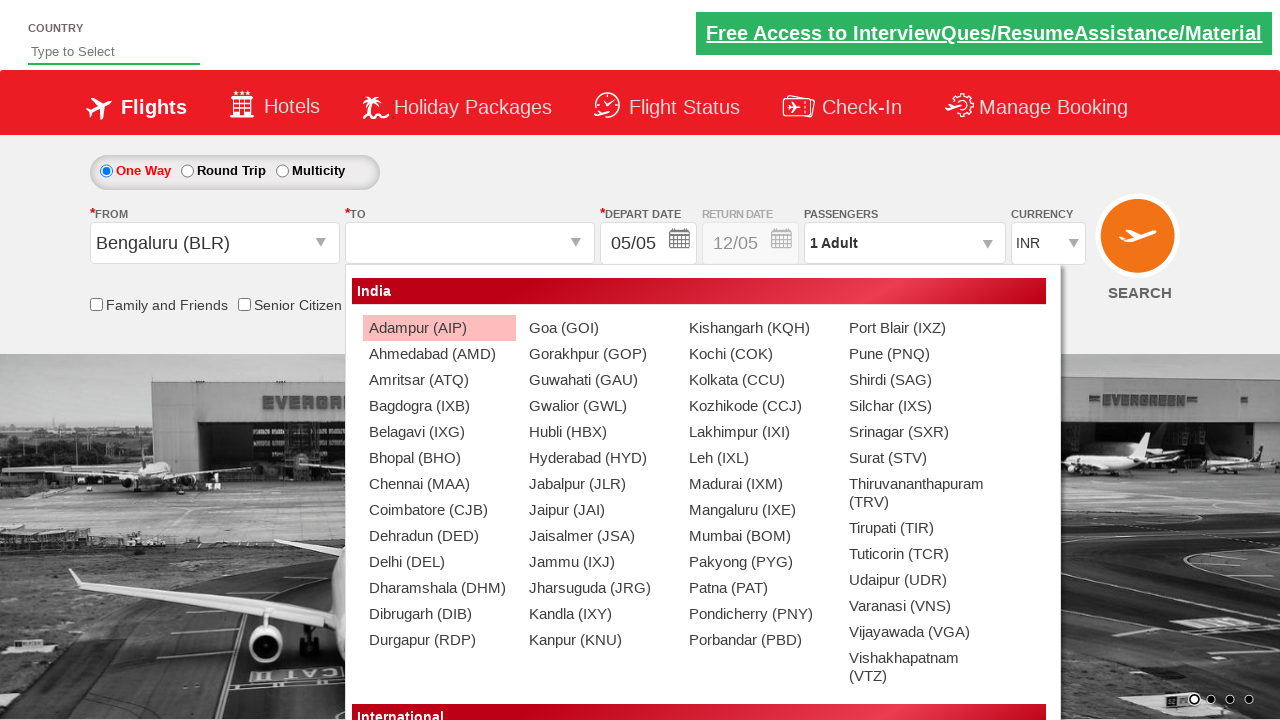

Selected Chennai (MAA) as destination airport at (439, 484) on xpath=//div[@id='glsctl00_mainContent_ddl_destinationStation1_CTNR']//a[@value='
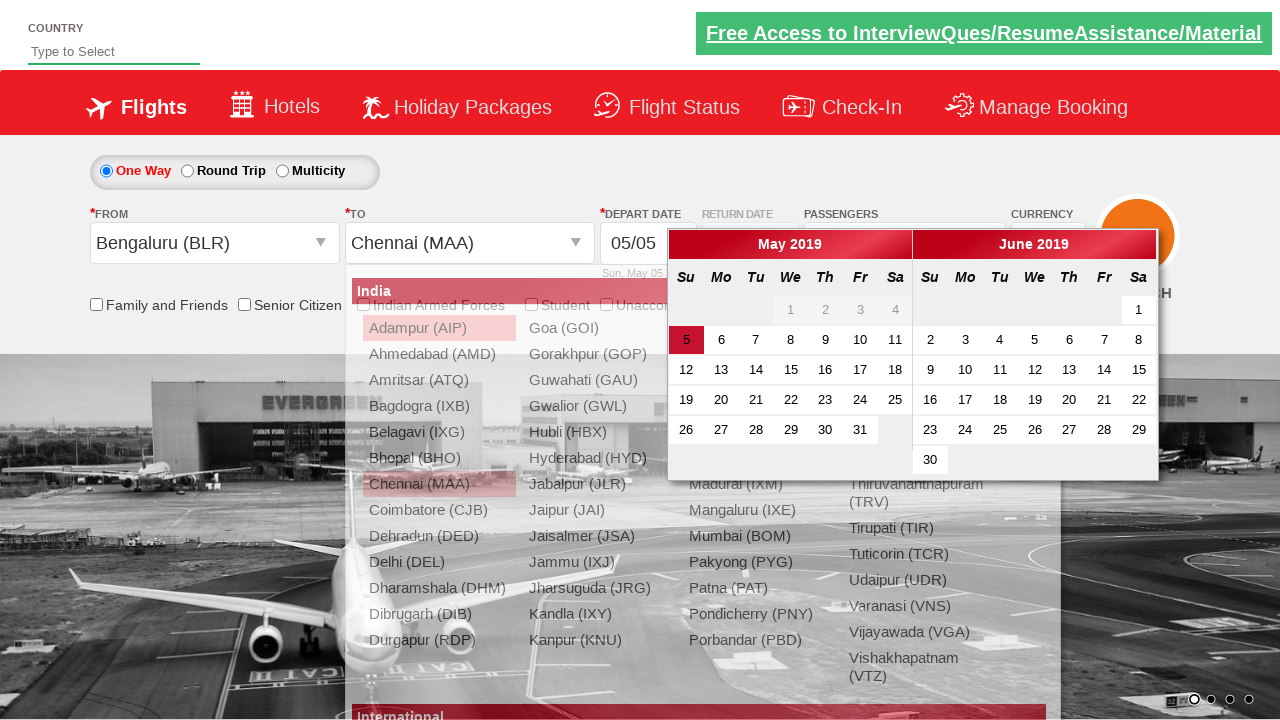

Retrieved origin airport value from form field
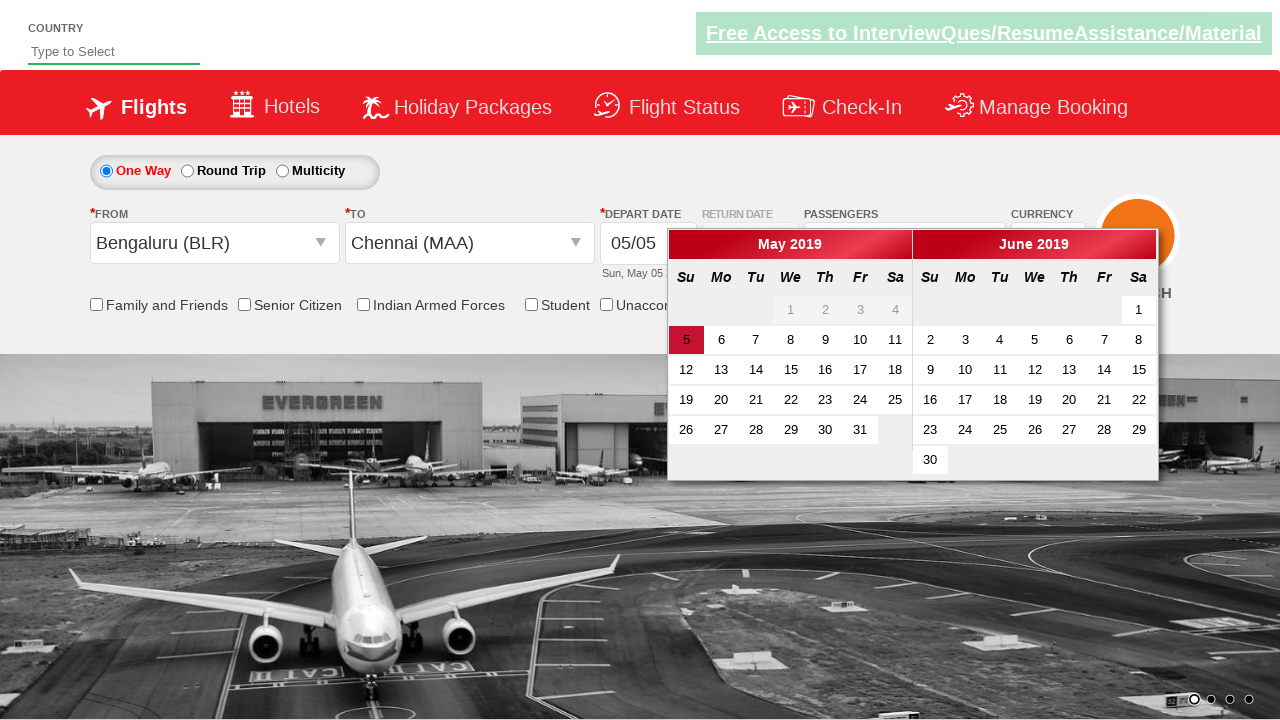

Retrieved destination airport value from form field
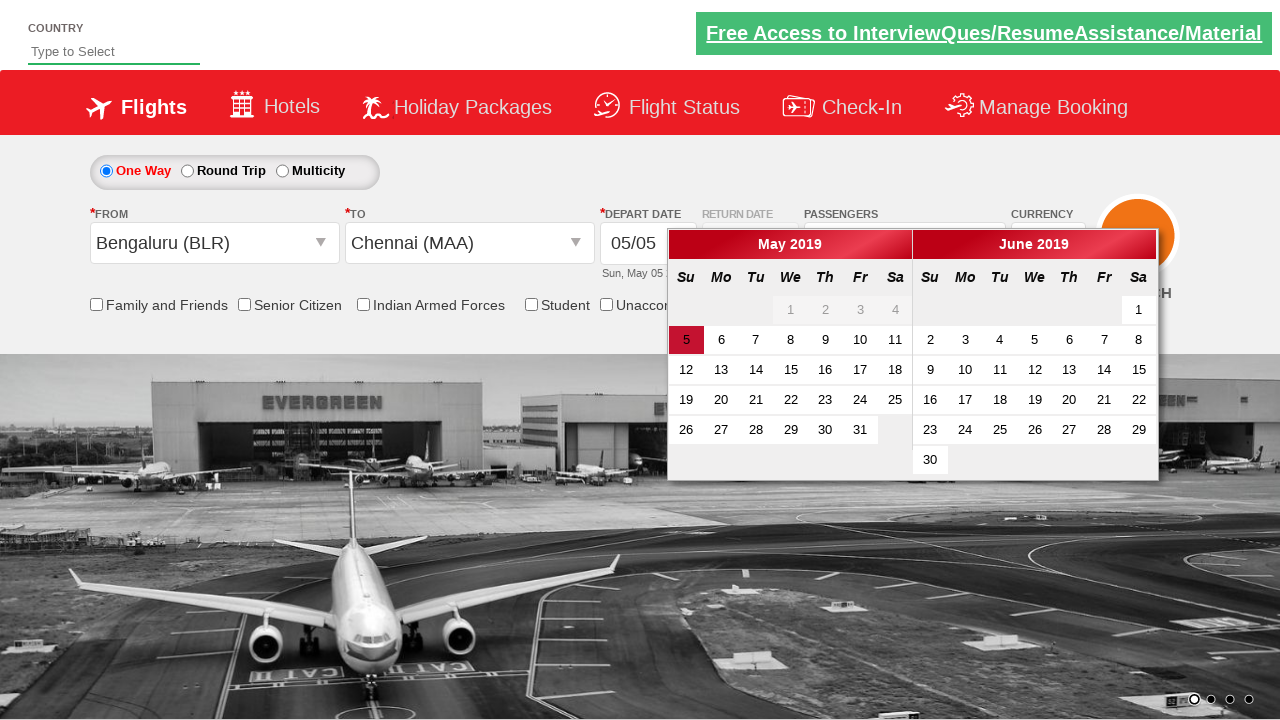

Verified selections - Origin: Bengaluru (BLR), Destination: Chennai (MAA)
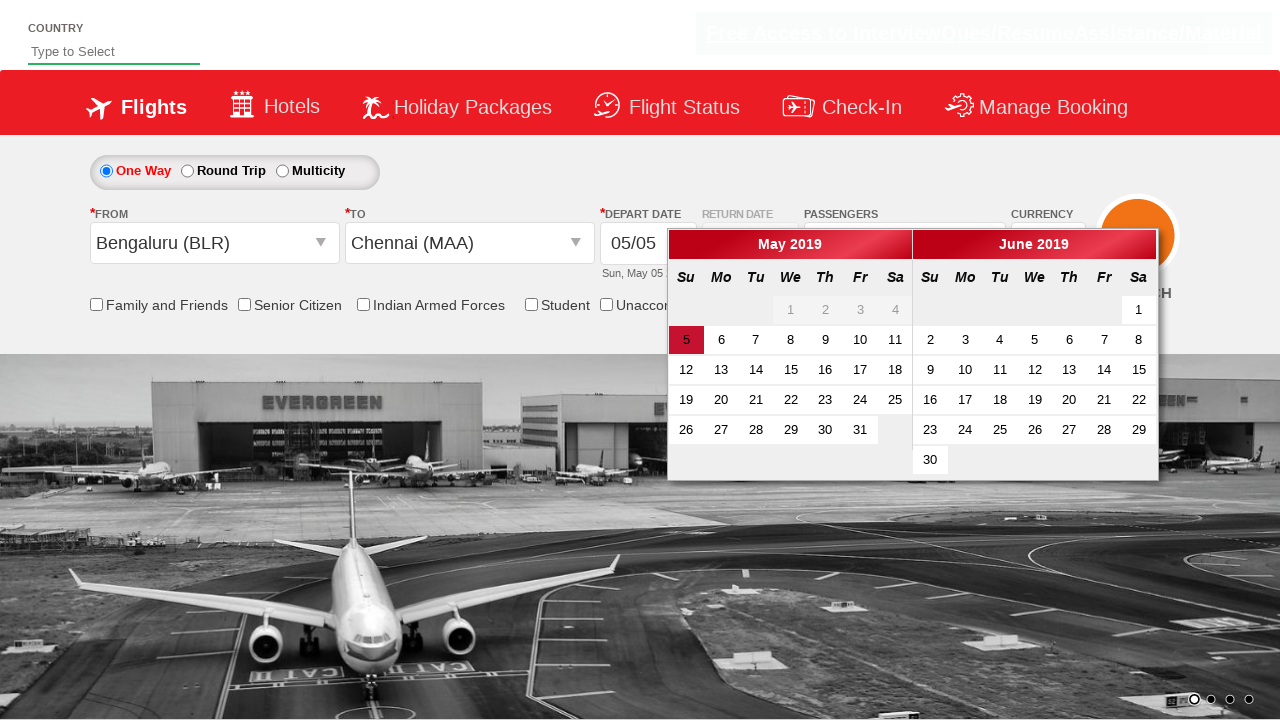

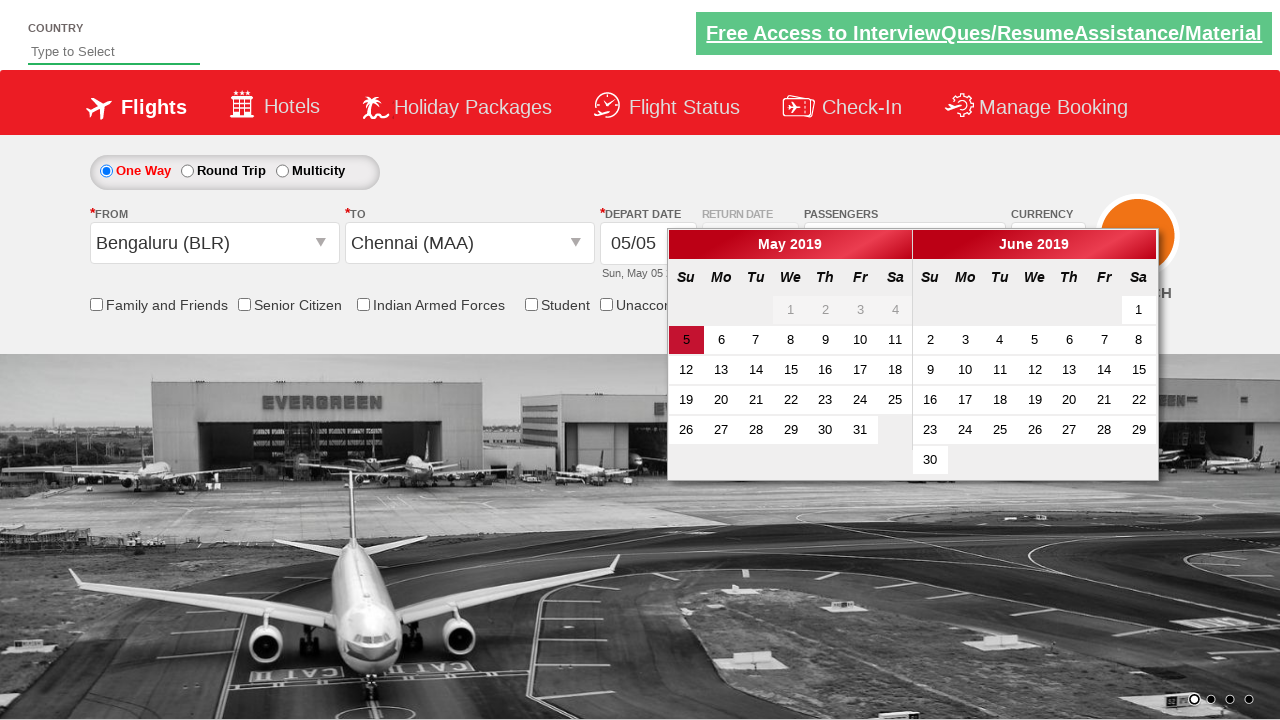